Launches the KTM motorcycle website (Ireland) and verifies it loads successfully

Starting URL: https://www.ktm.com/en-ie.html

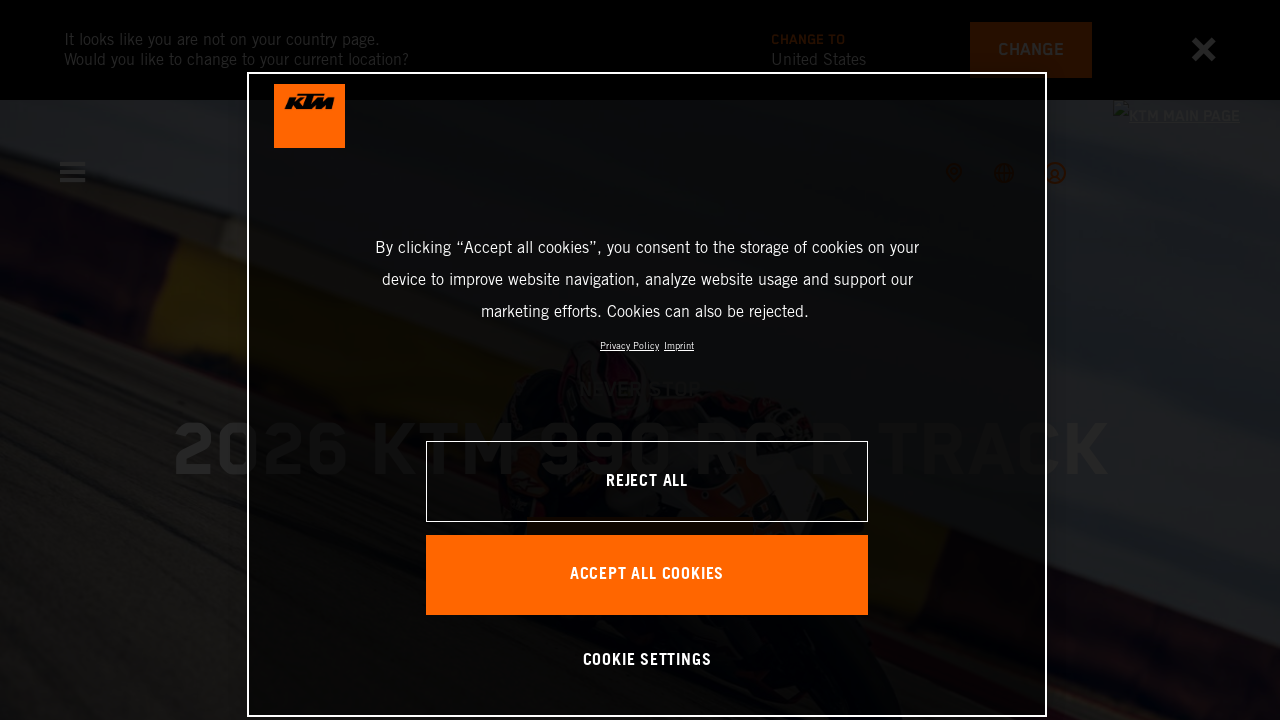

Waited for page DOM to load
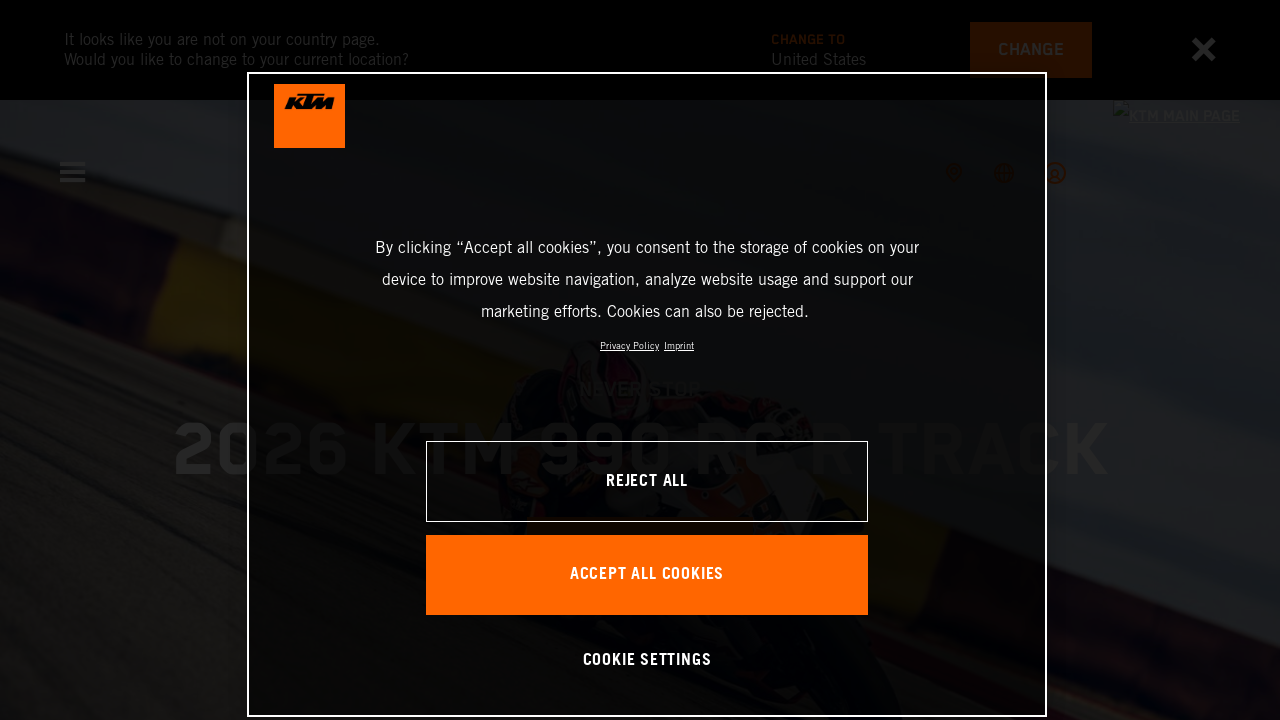

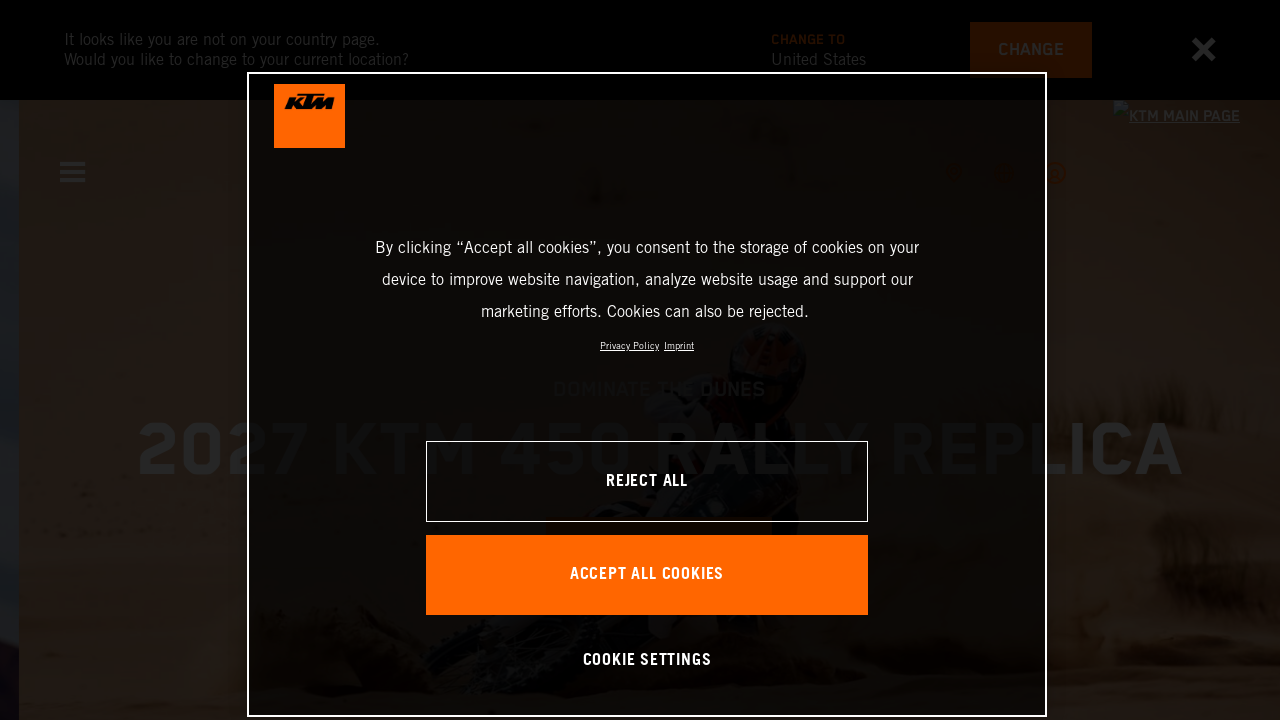